Tests multi-select dropdown functionality by selecting multiple options using different methods (visible text, index, and value) and then deselecting one option

Starting URL: https://v1.training-support.net/selenium/selects

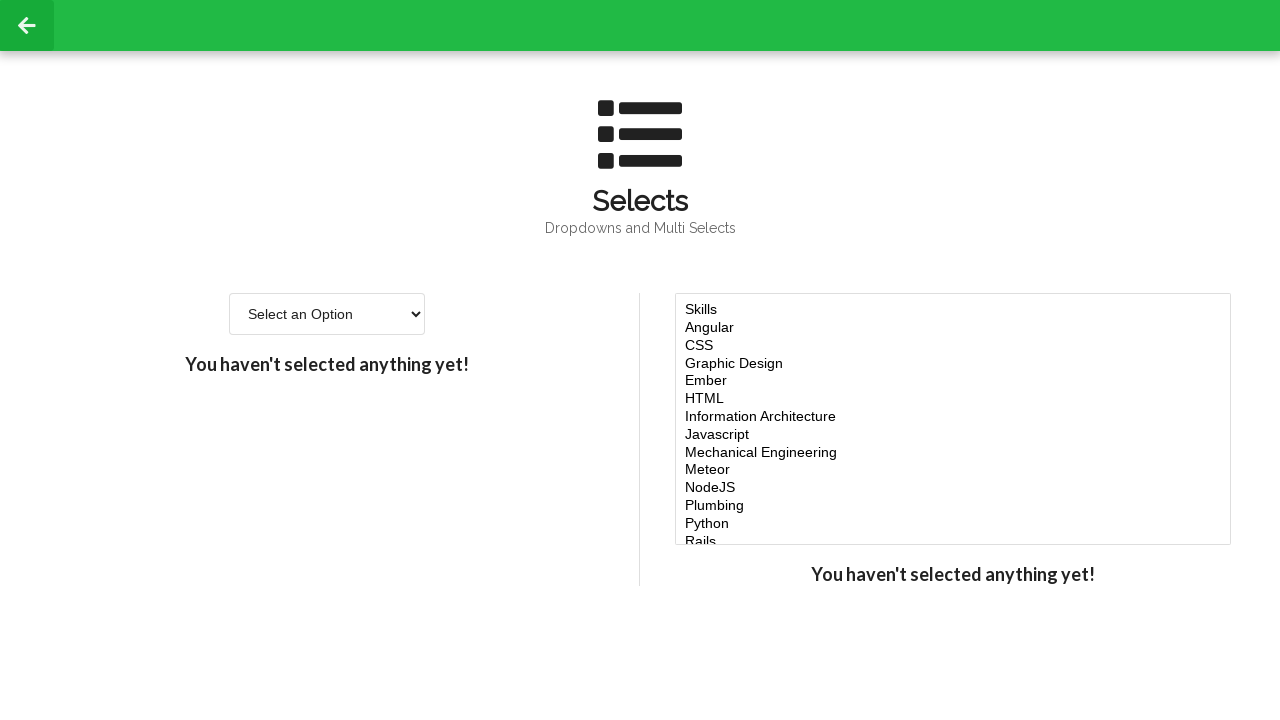

Located the multi-select dropdown element
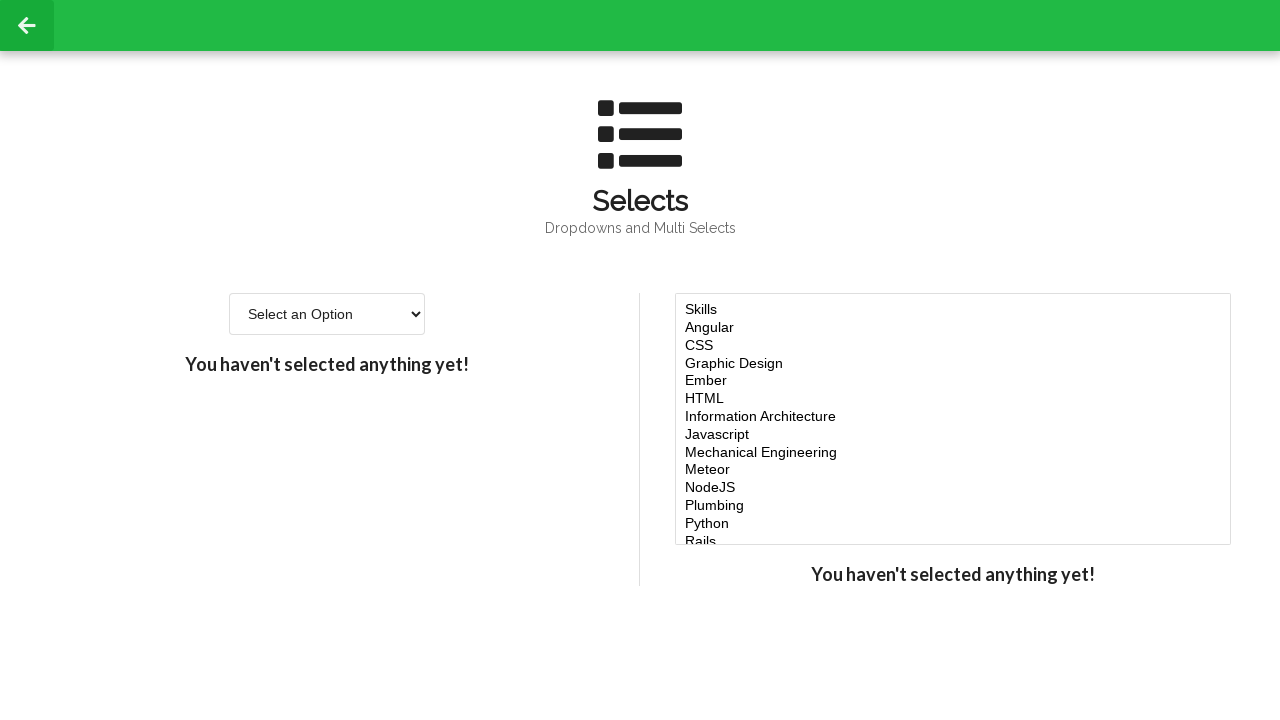

Selected 'Javascript' option using visible text on #multi-select
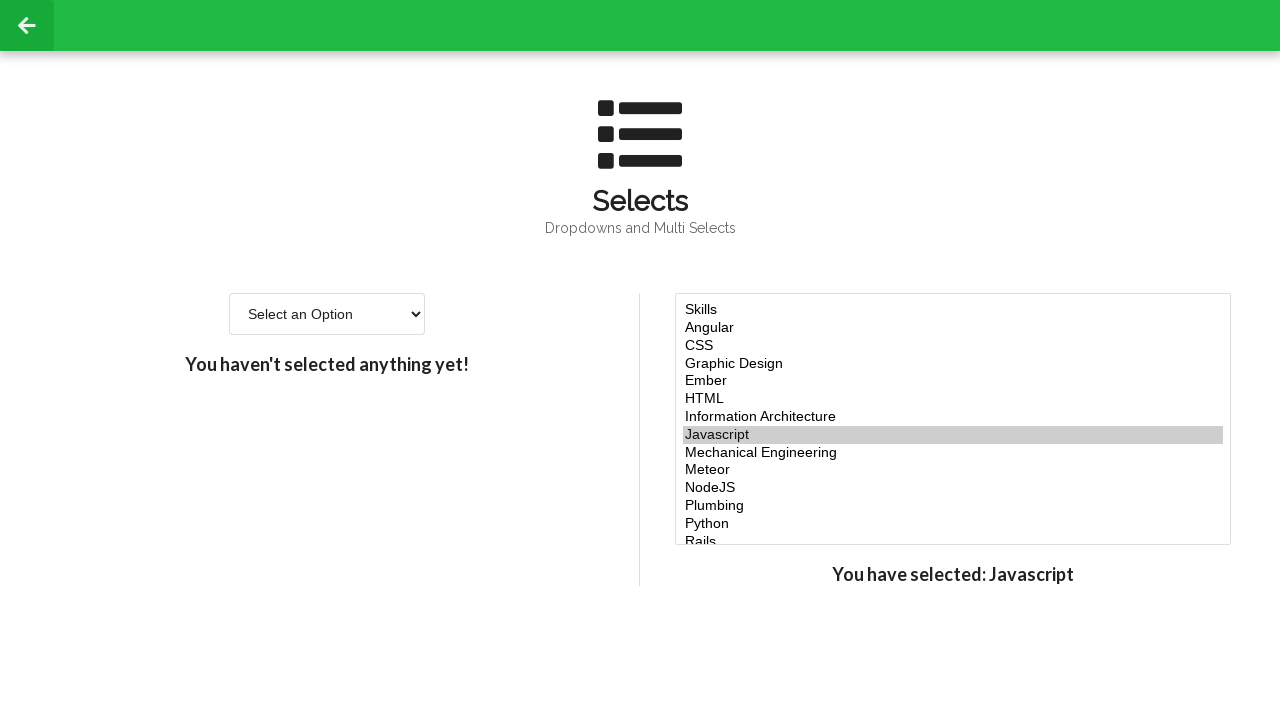

Selected option at index 4 on #multi-select
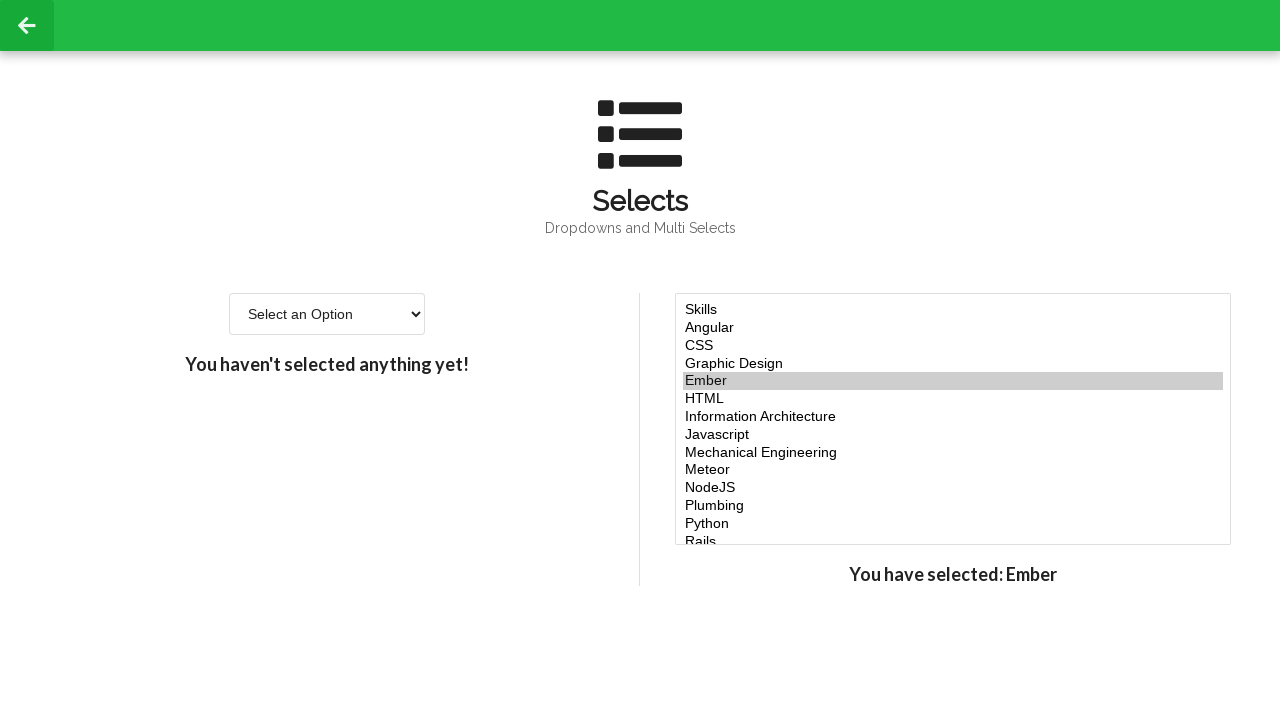

Selected option at index 5 on #multi-select
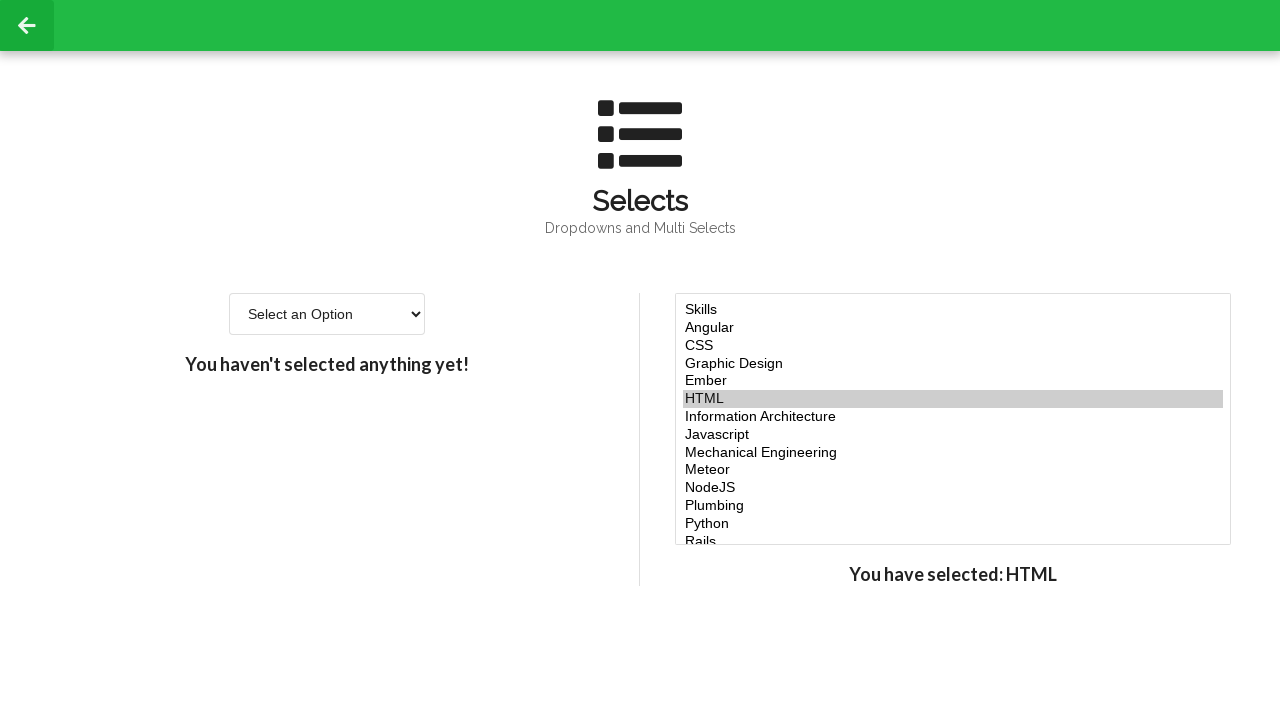

Selected option at index 6 on #multi-select
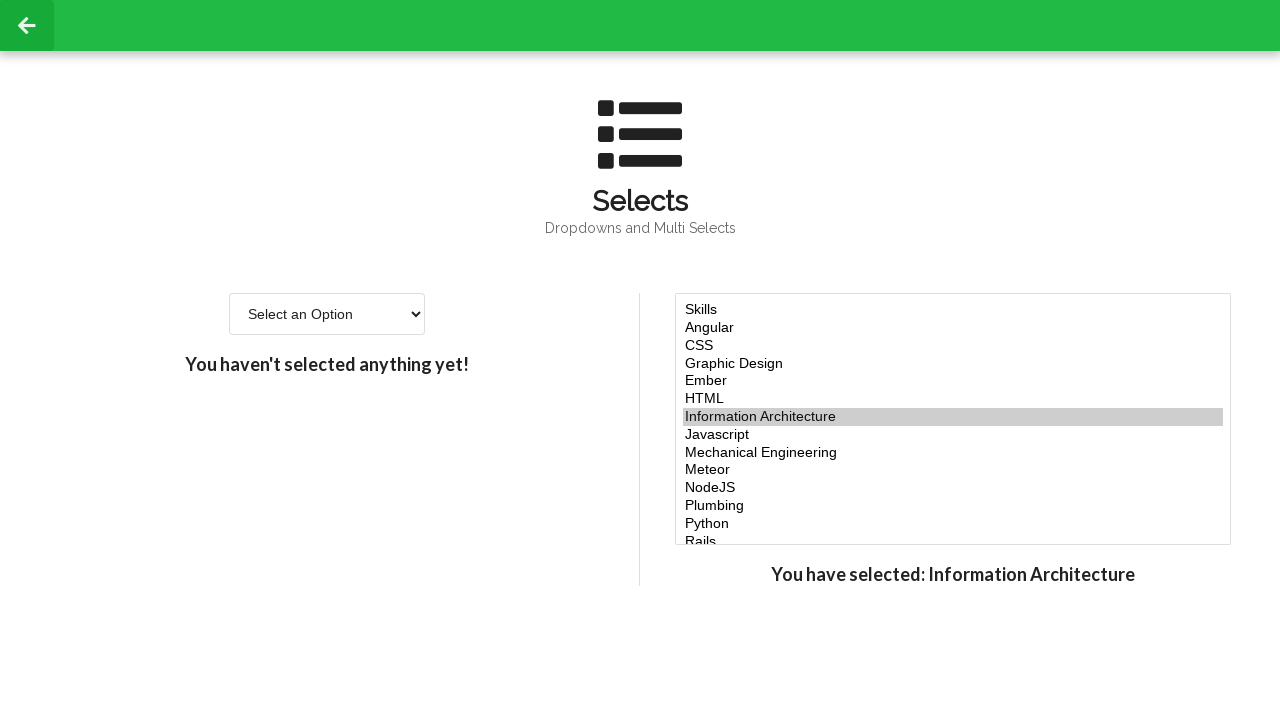

Selected 'NodeJS' option using value attribute 'node' on #multi-select
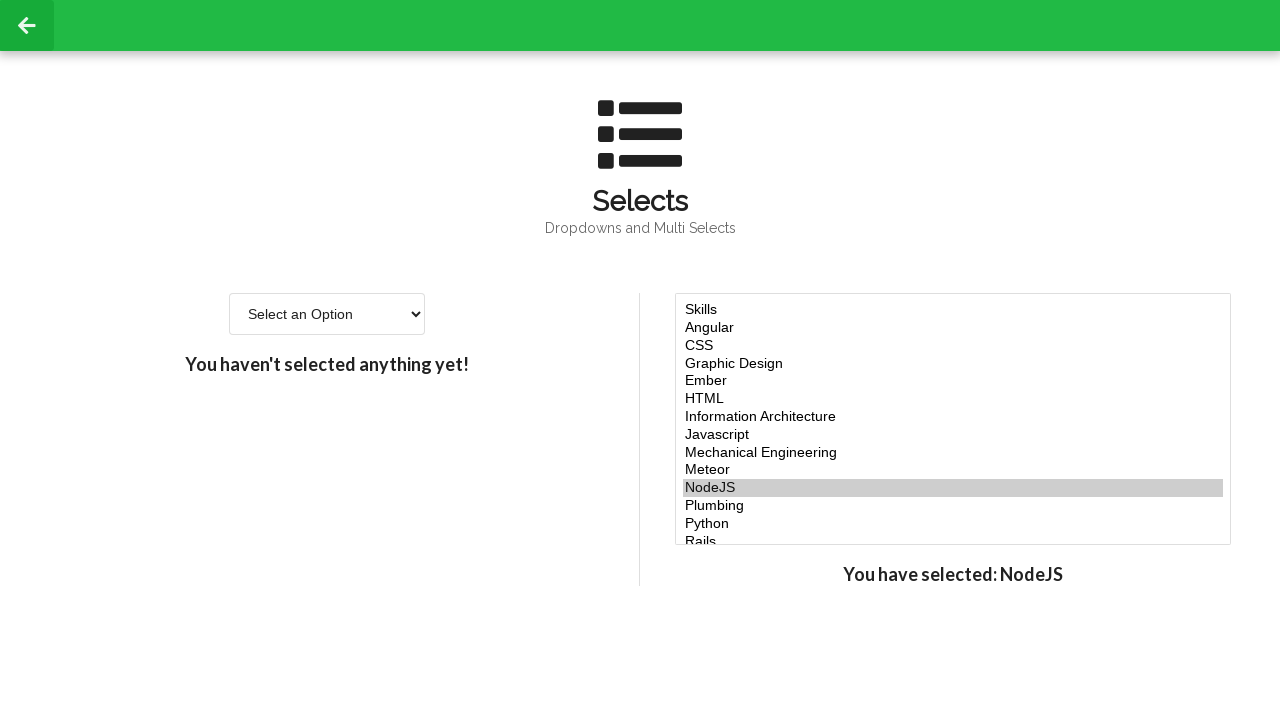

Verified that at least one option is selected by waiting for first checked option
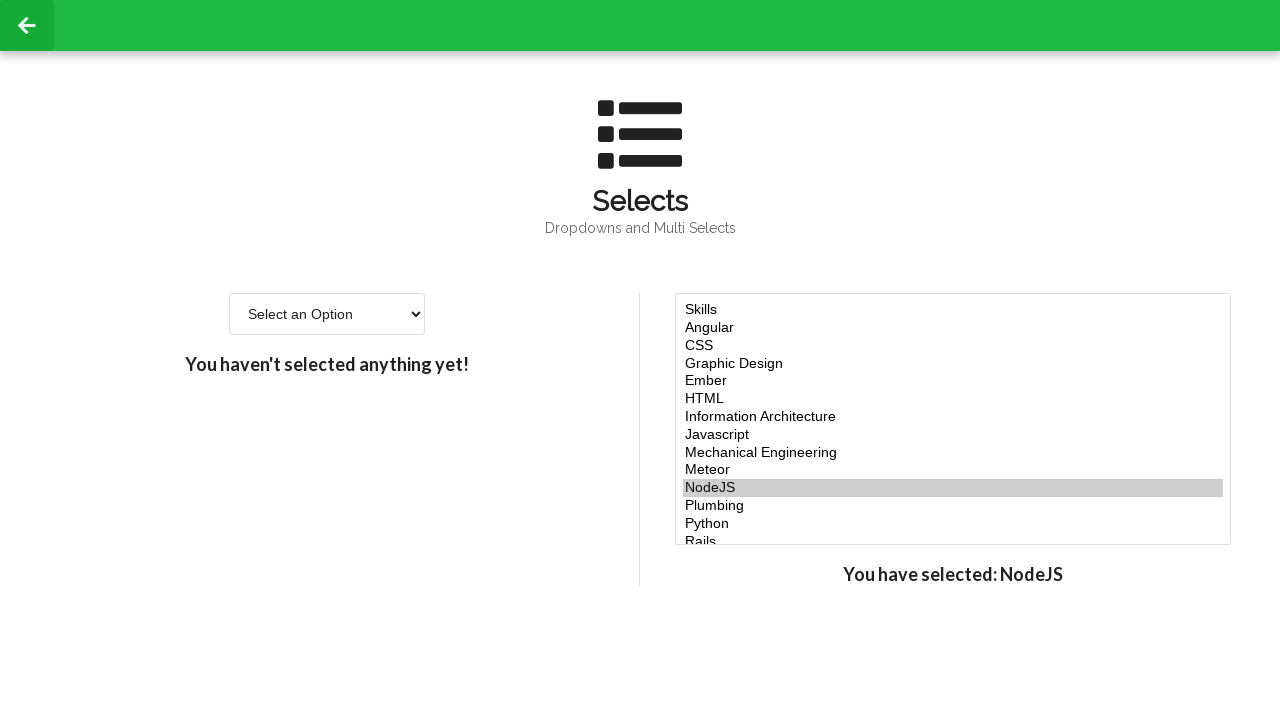

Retrieved all currently selected option values
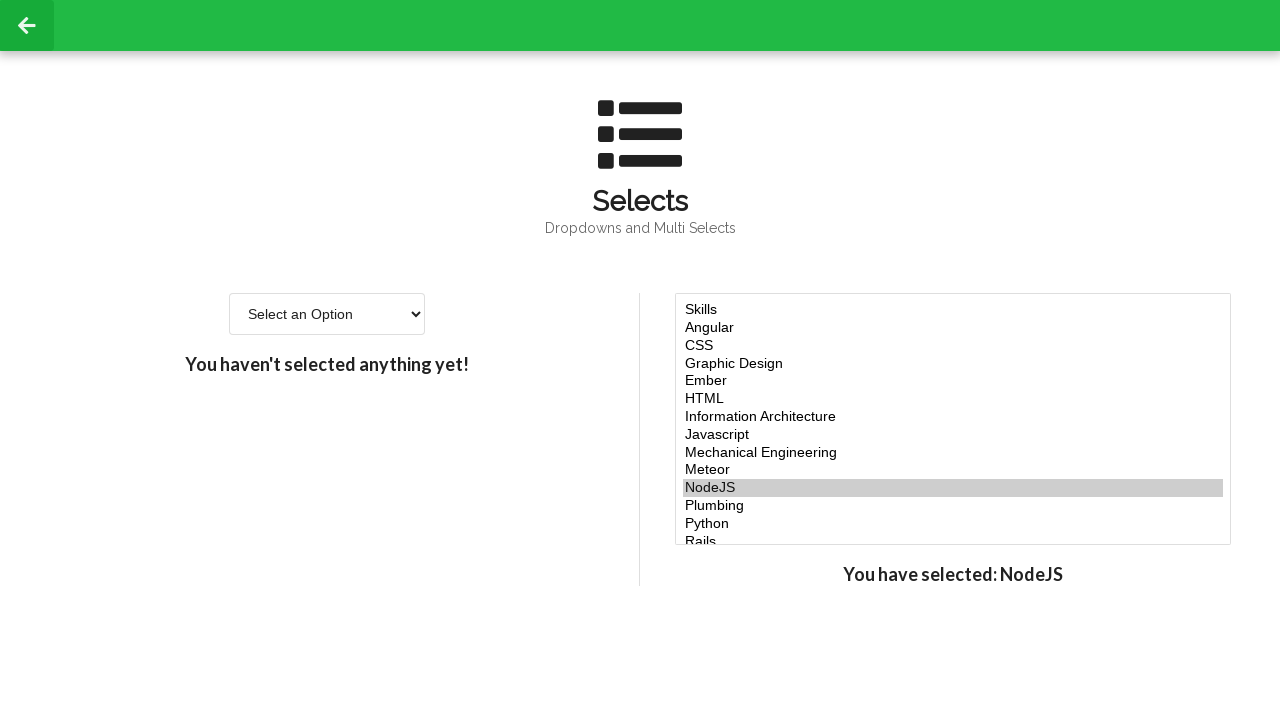

Located the option element at index 5
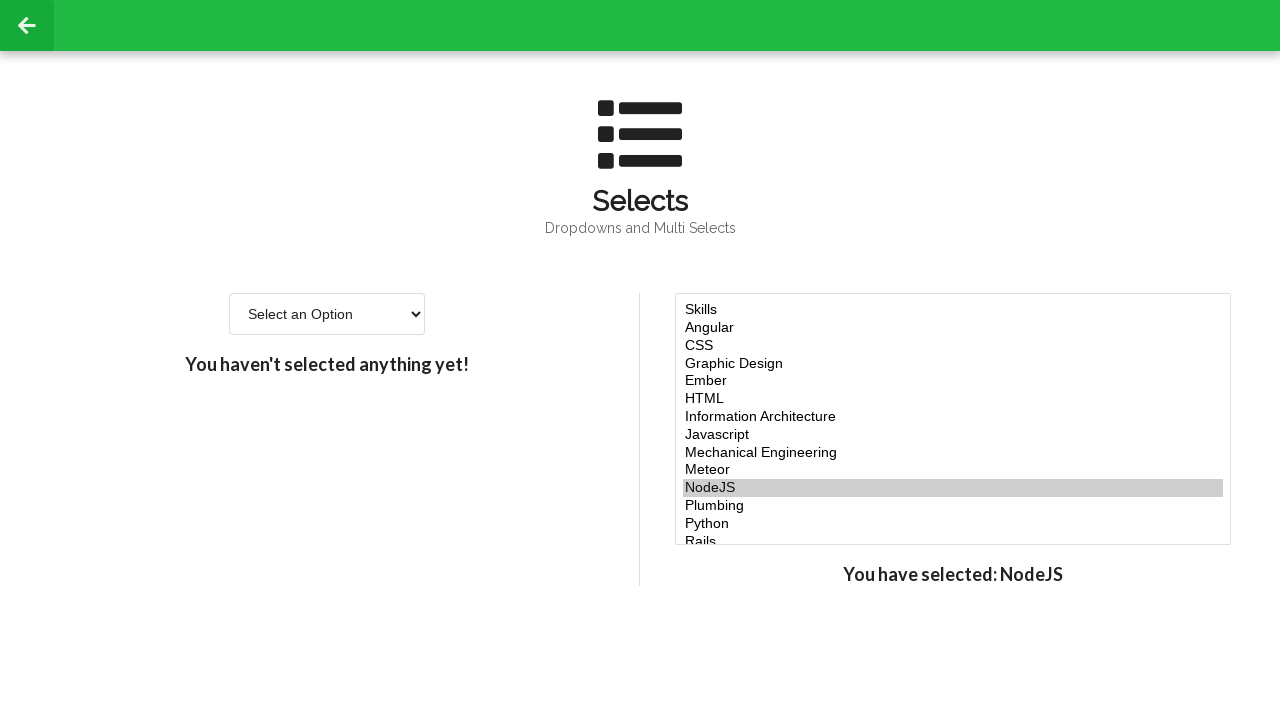

Retrieved the value attribute of the option at index 5 to be deselected
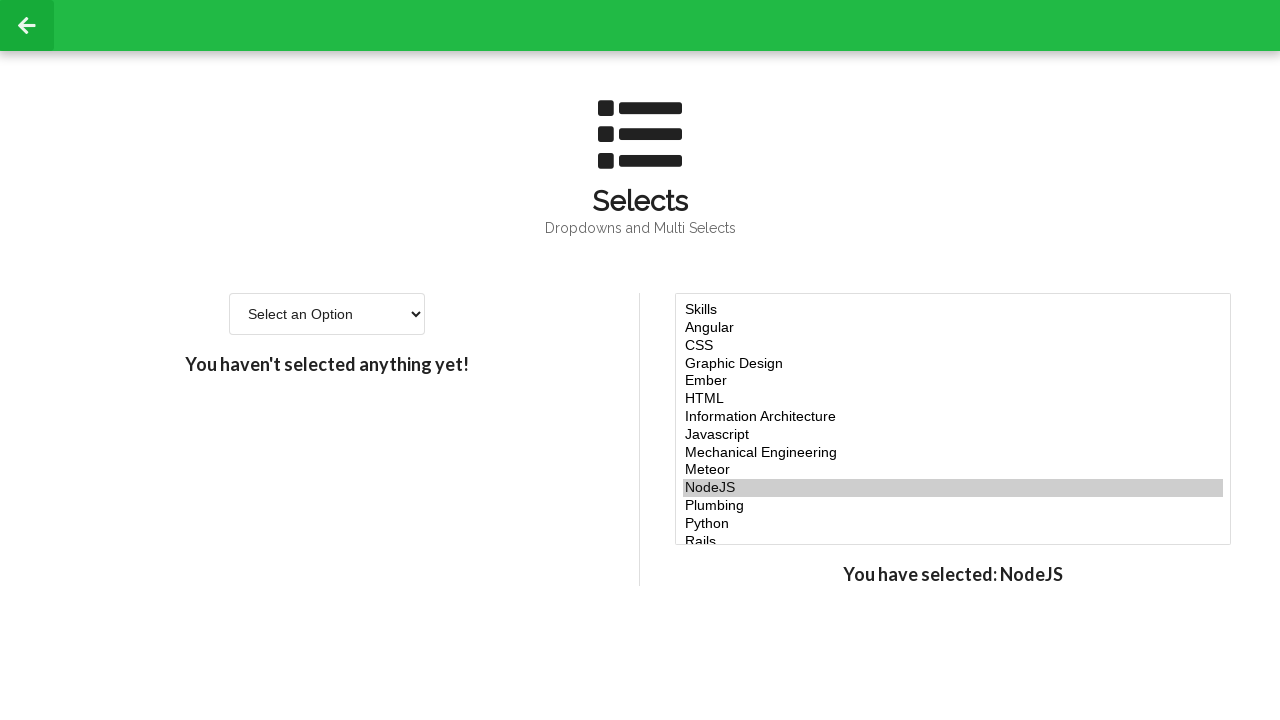

Deselected the option at index 5 by re-selecting all other previously selected options on #multi-select
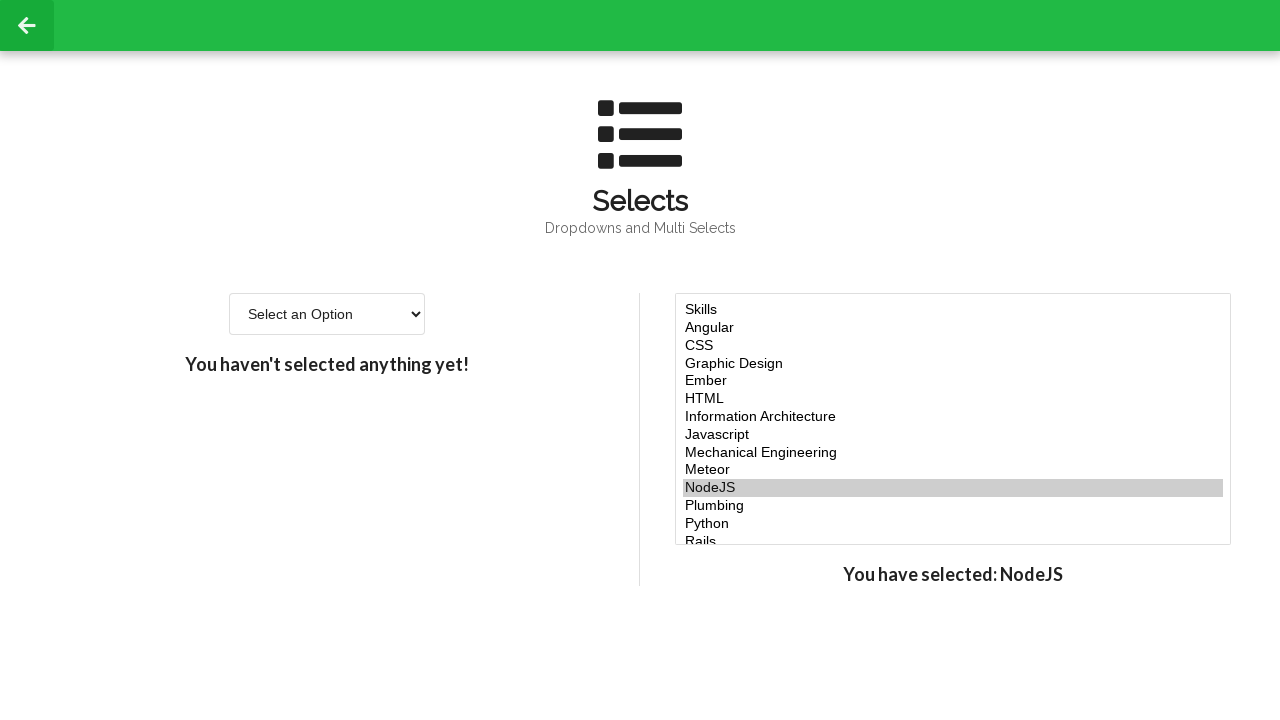

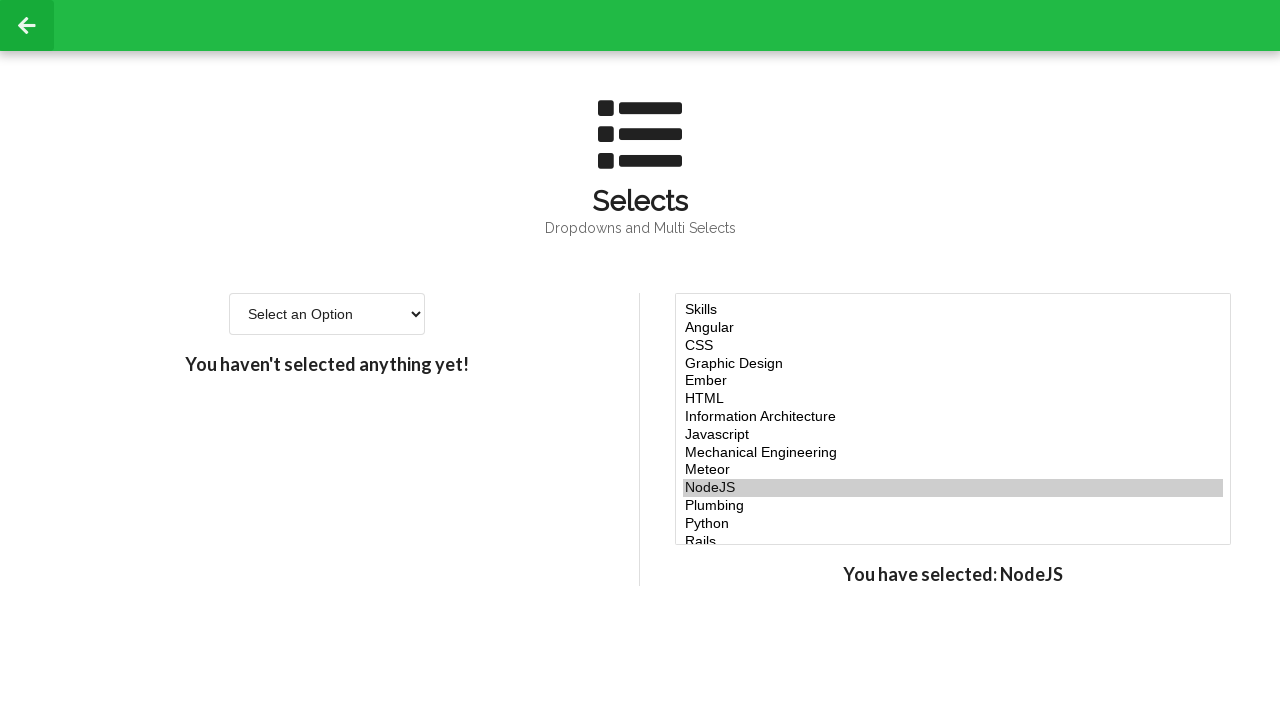